Tests table sorting functionality by clicking the Email column header and verifying the column data is sorted in ascending order.

Starting URL: http://the-internet.herokuapp.com/tables

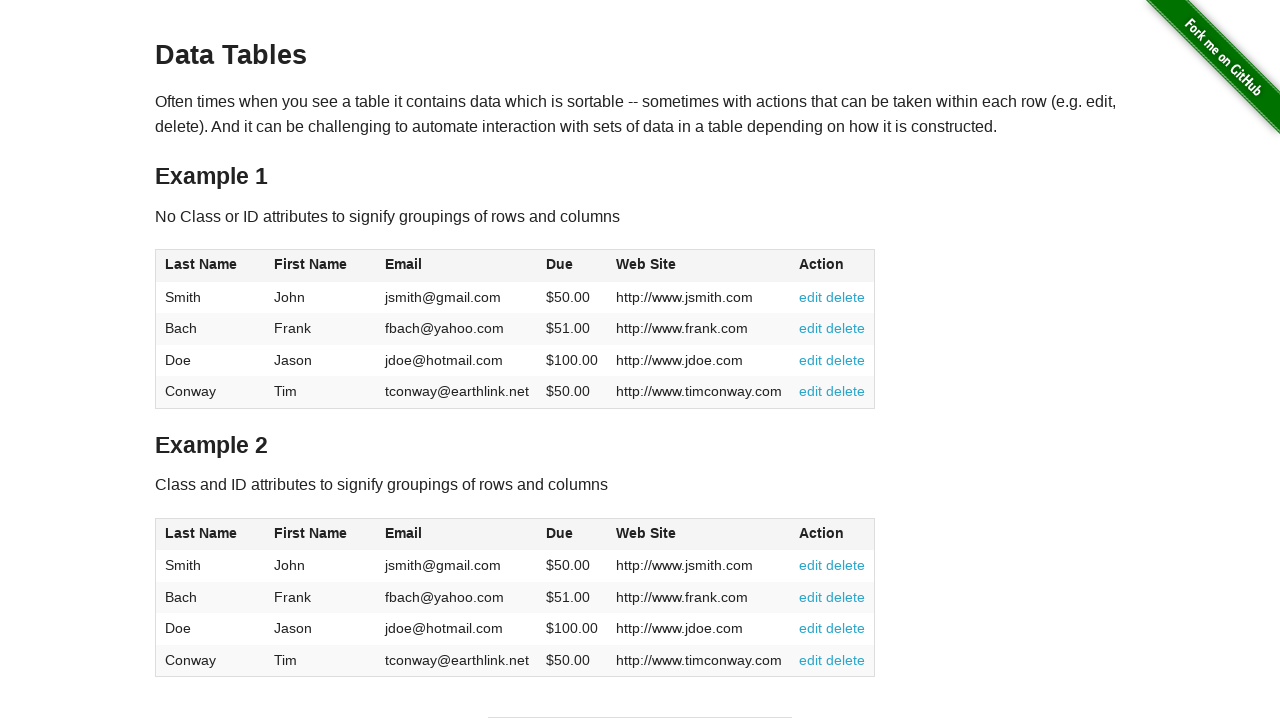

Clicked Email column header to sort at (457, 266) on #table1 thead tr th:nth-of-type(3)
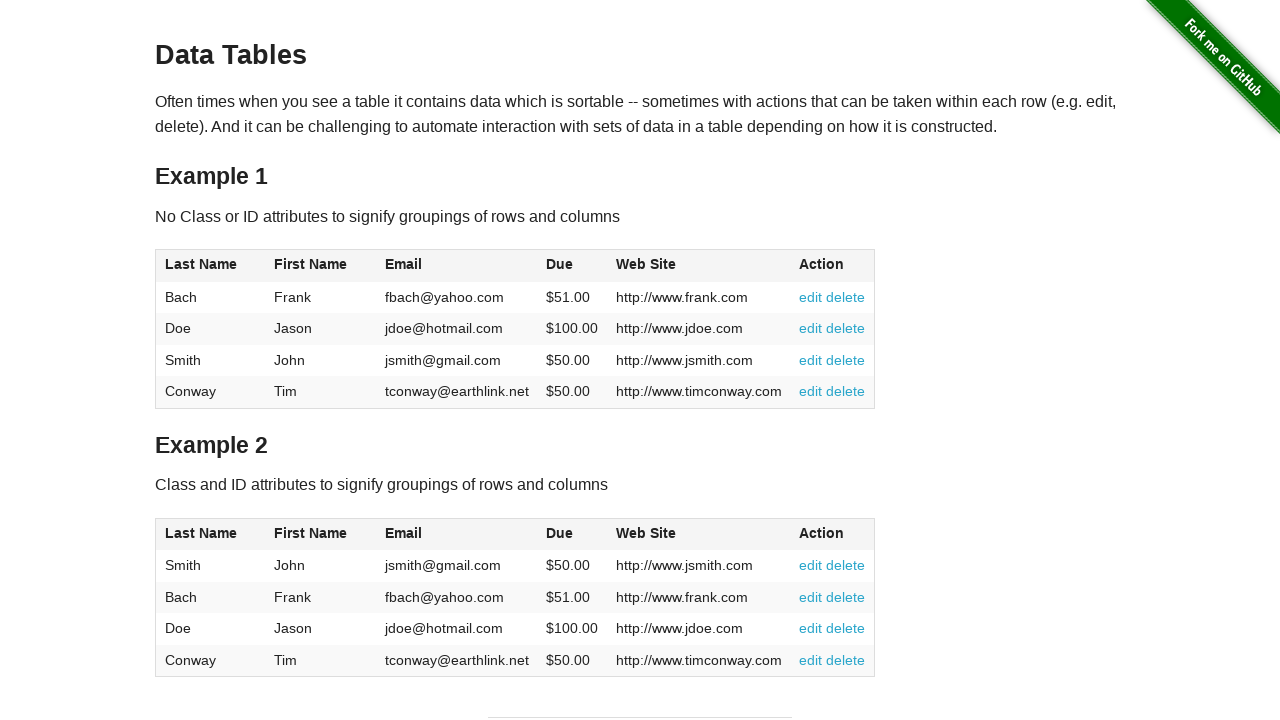

Email column data loaded and ready
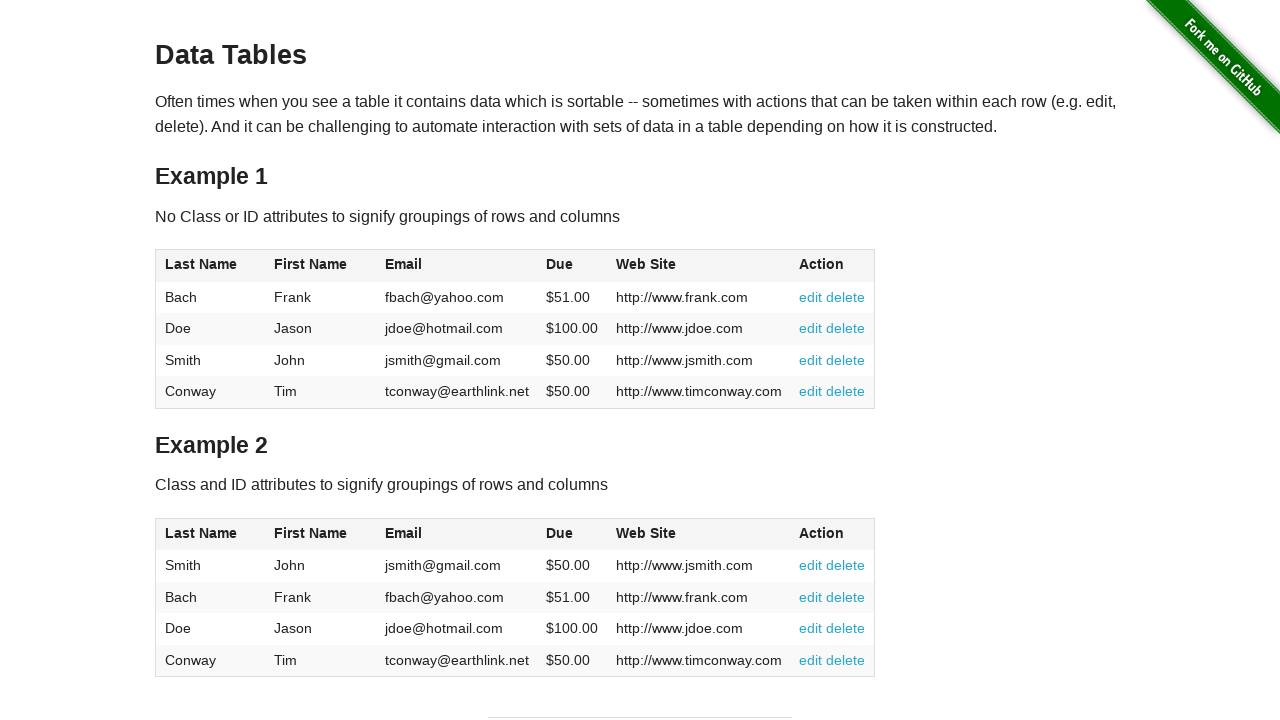

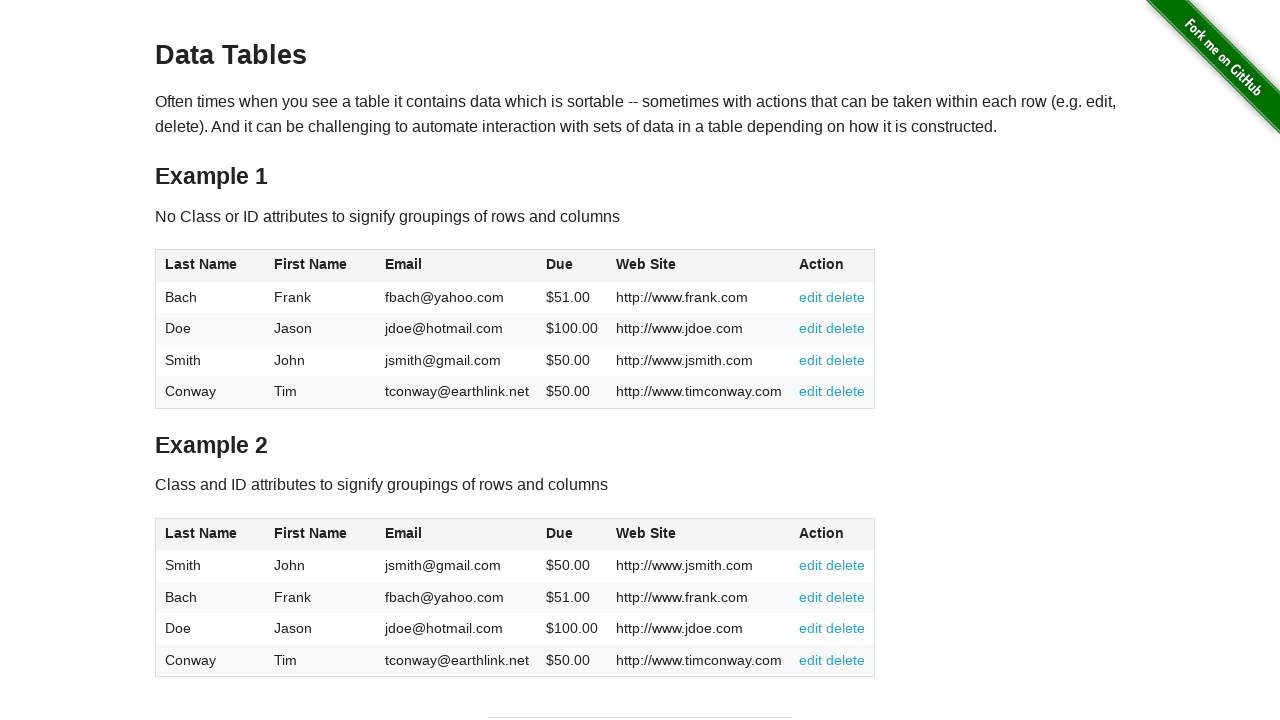